Tests a Vercel deployment by verifying core page elements (URL input, analyze button, "How it works" section) on the homepage, then navigates to advertiser portal, dashboard, and admin pages to confirm they load successfully.

Starting URL: https://nukk-qga3zfyur-vanmooseprojects.vercel.app

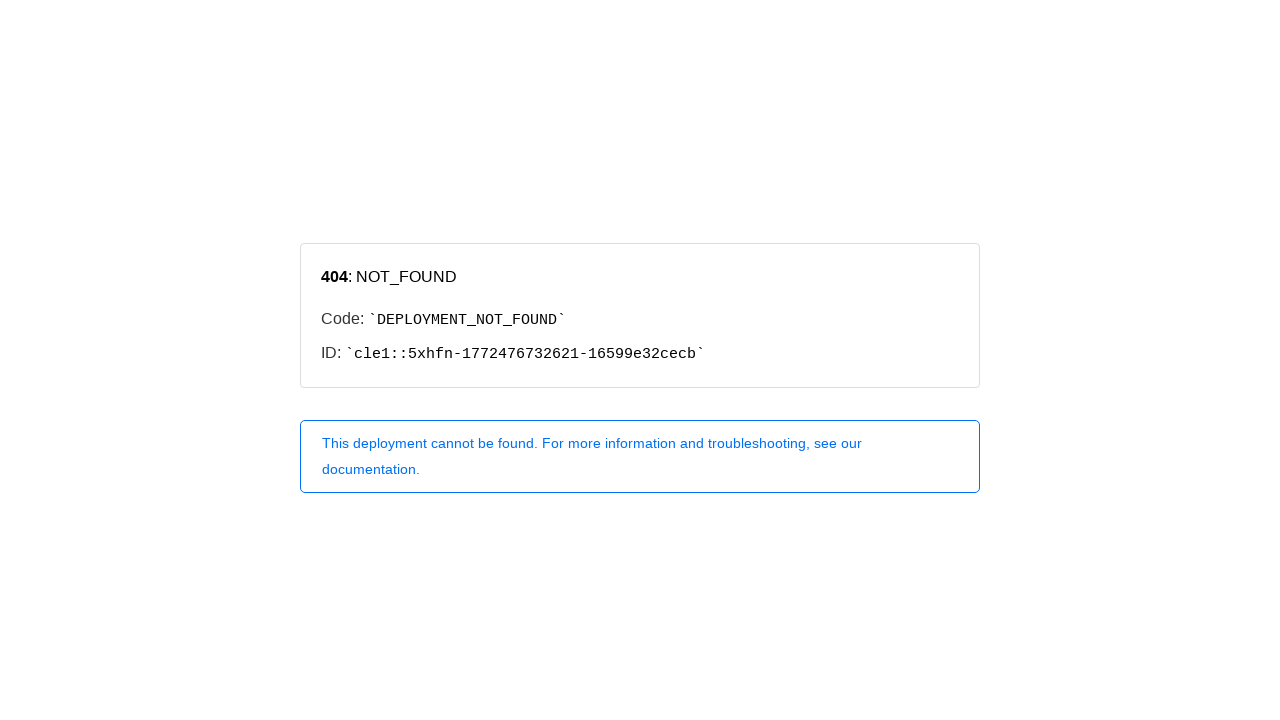

Homepage loaded with networkidle state
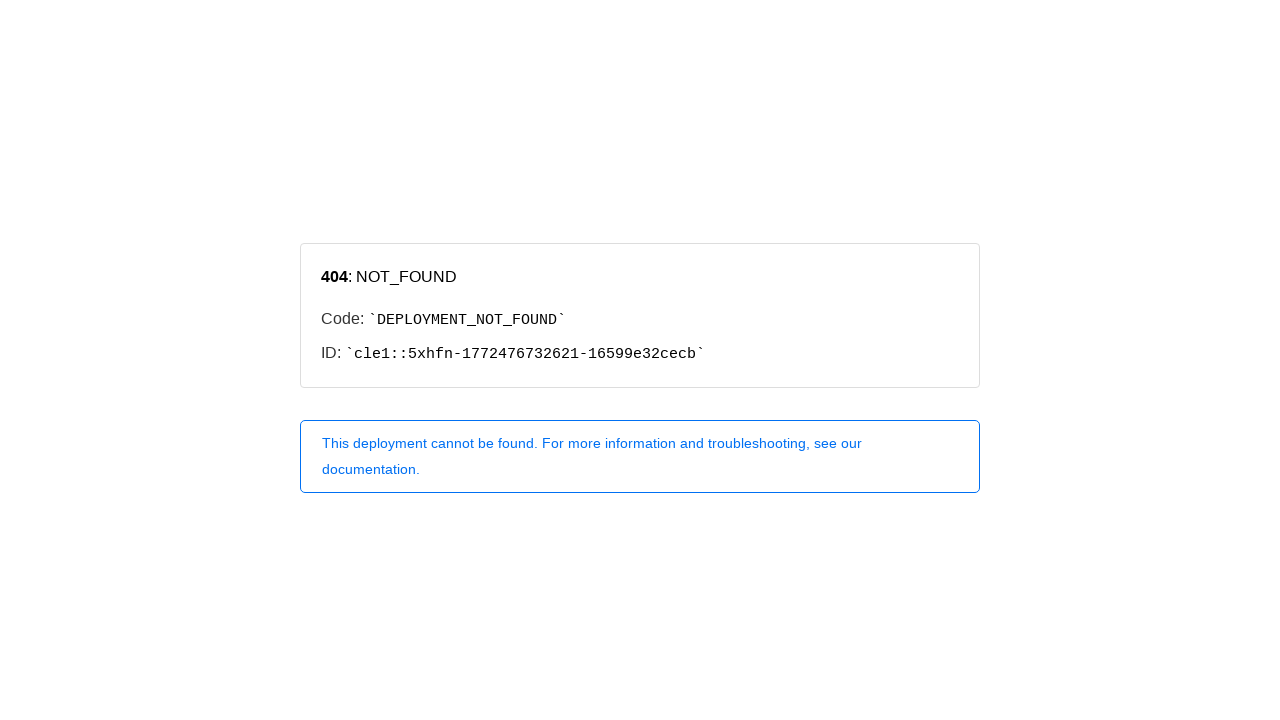

Waited 2 seconds for homepage elements to render
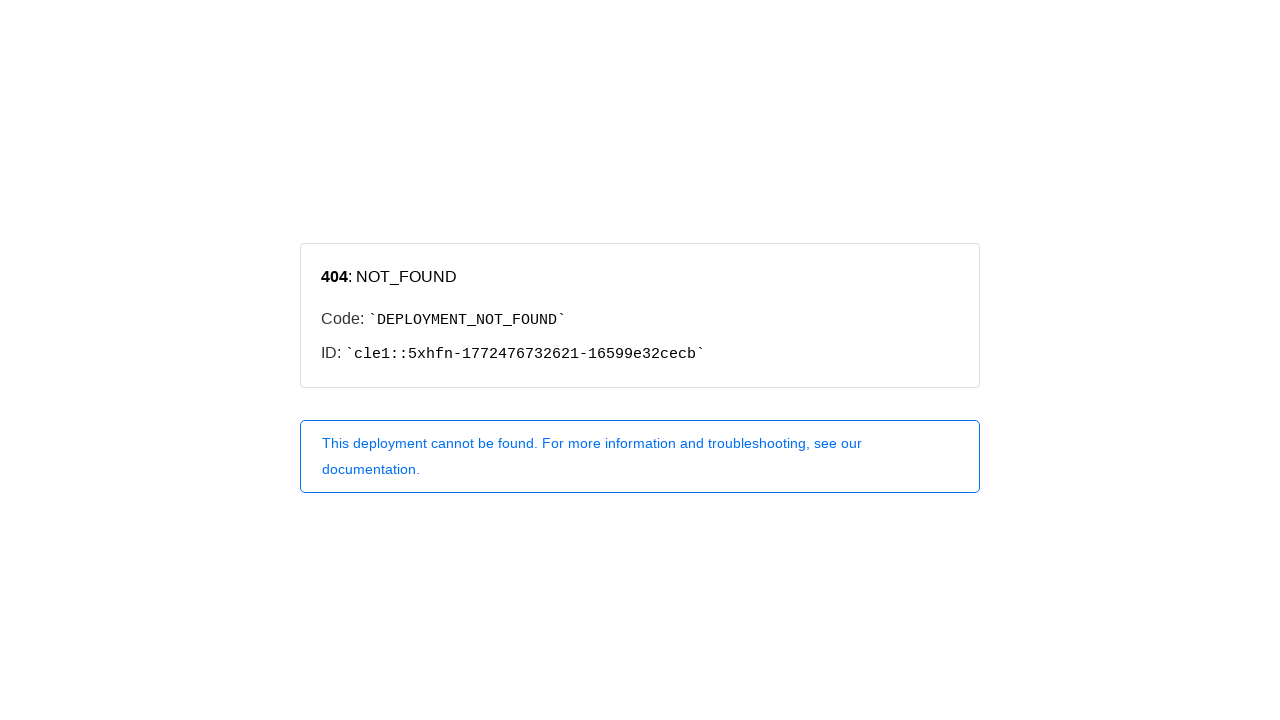

Verified URL input field is present on homepage
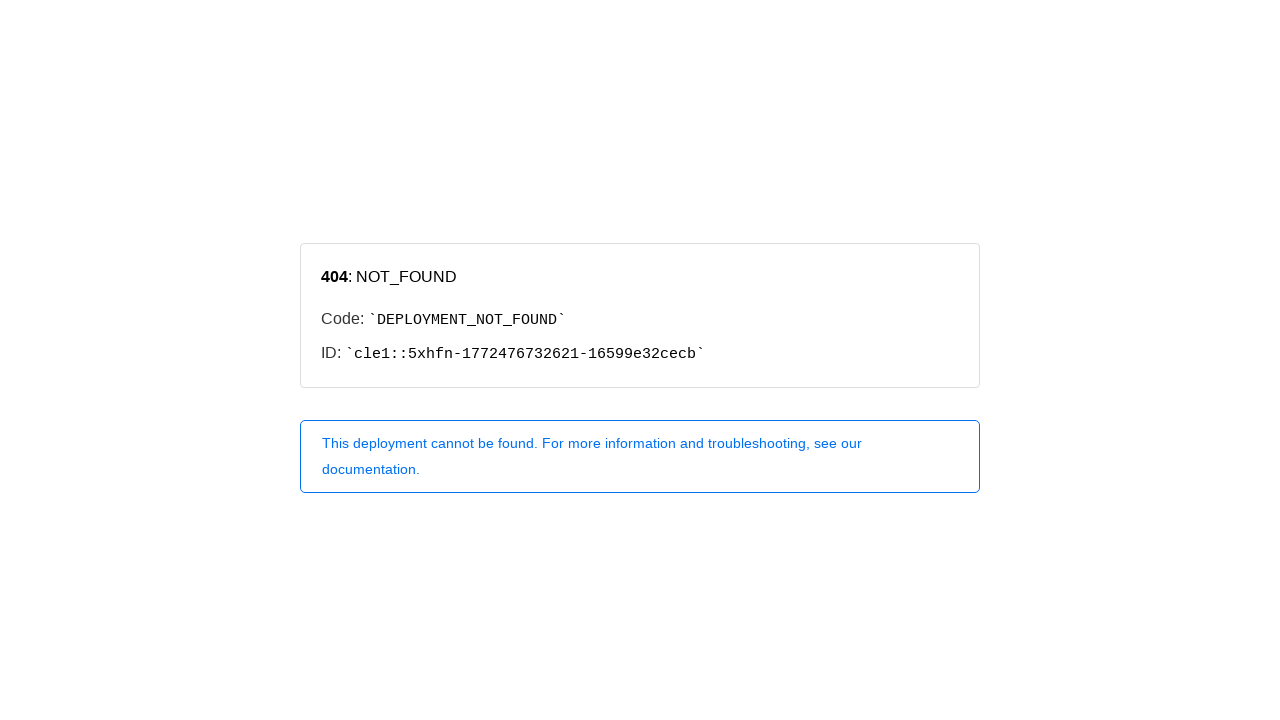

Verified 'Analyseer' button is present on homepage
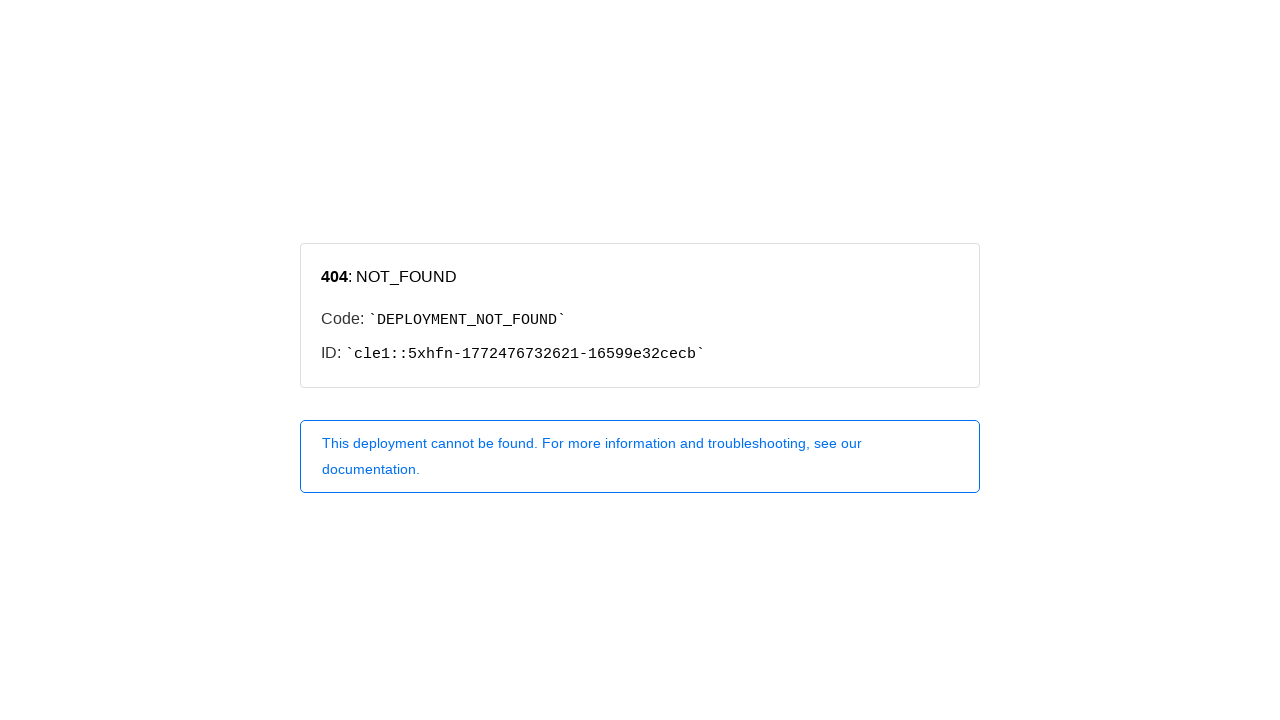

Verified 'Hoe werkt het' (How it works) section is present on homepage
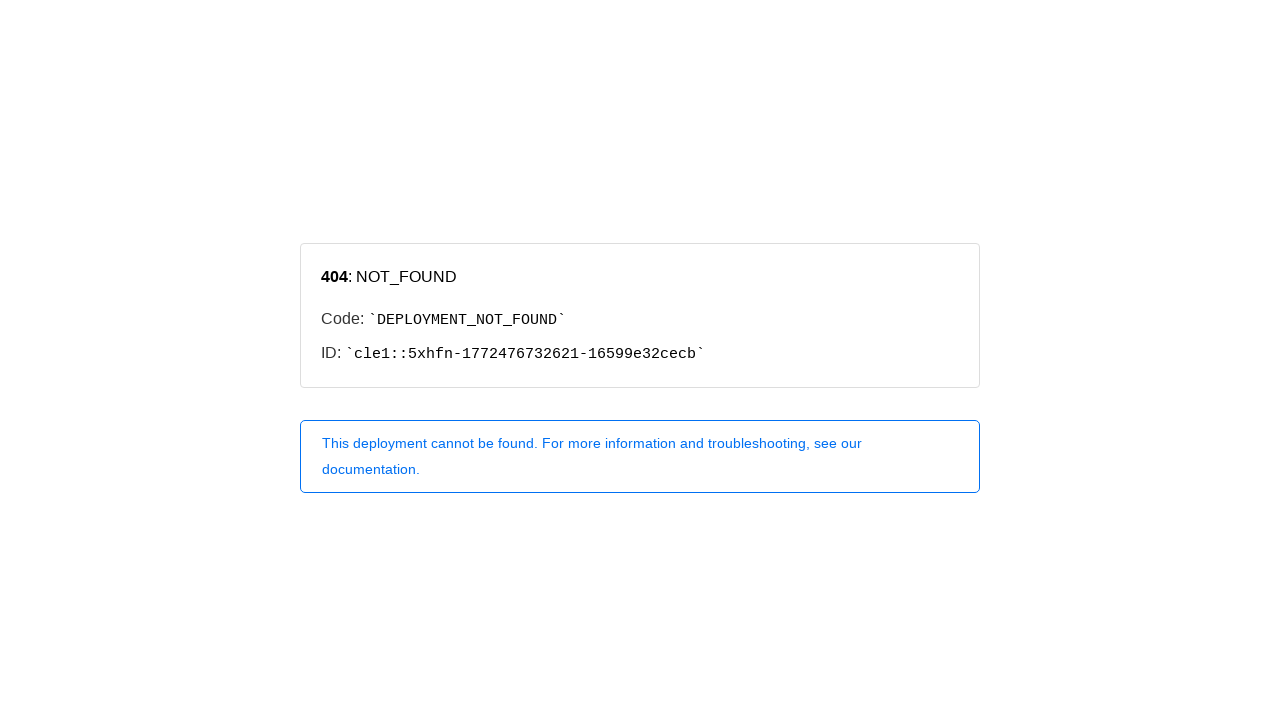

Navigated to advertiser portal (/adverteren)
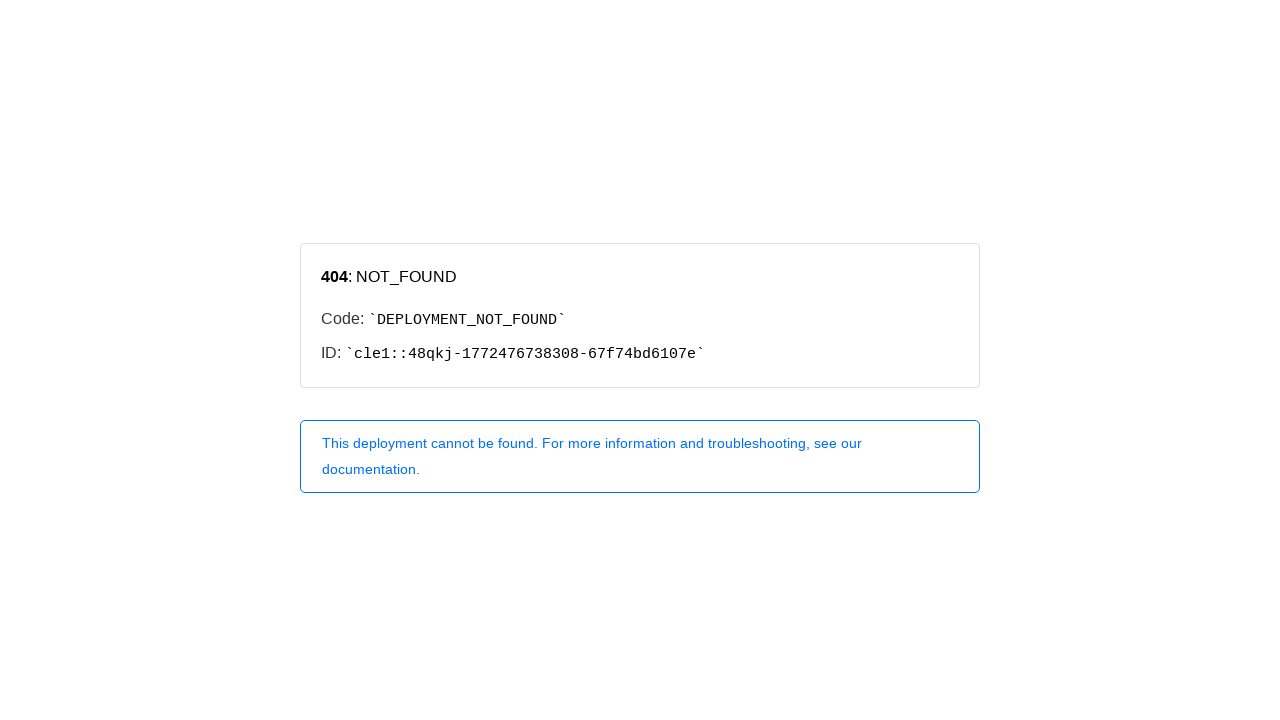

Advertiser portal loaded with networkidle state
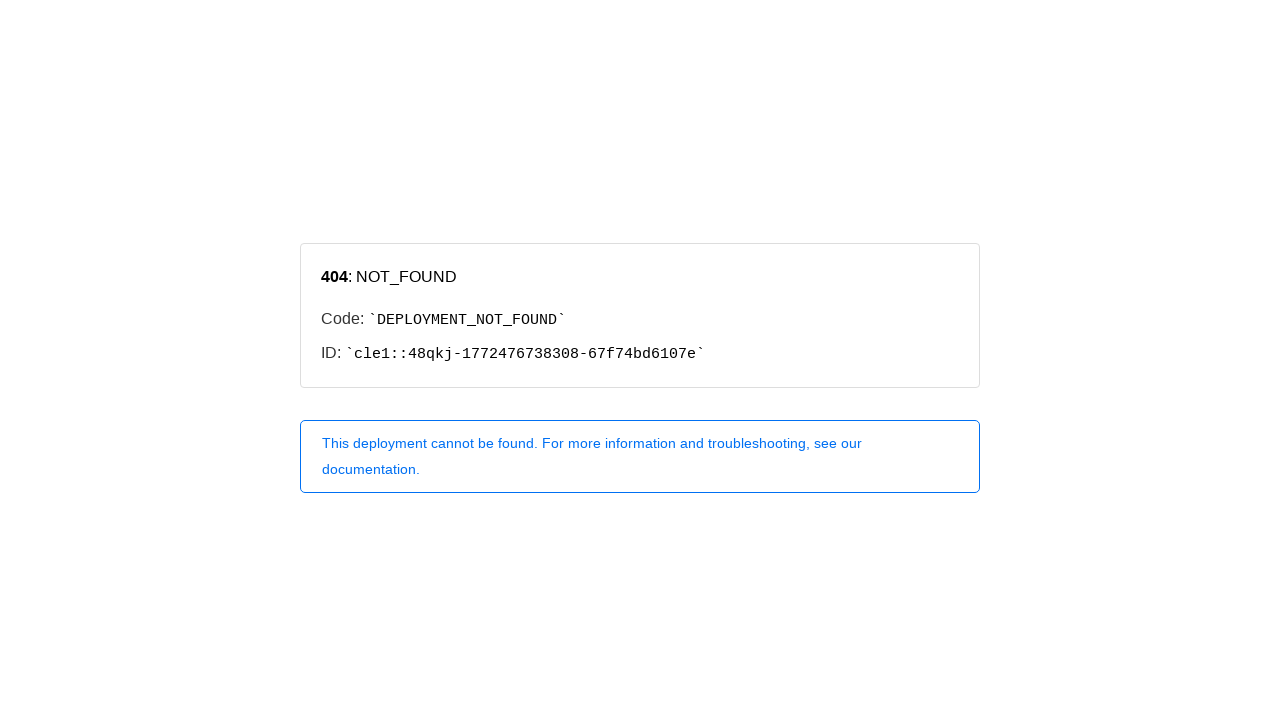

Navigated to dashboard page (/dashboard)
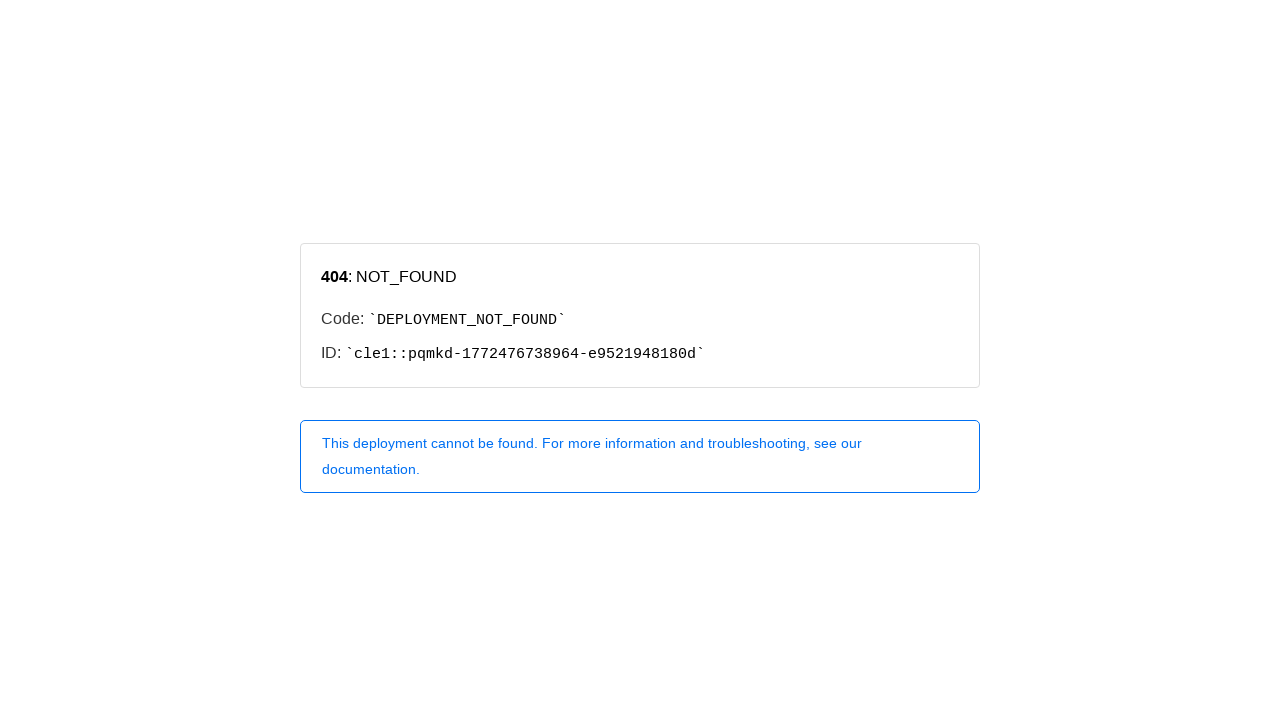

Dashboard page loaded with networkidle state
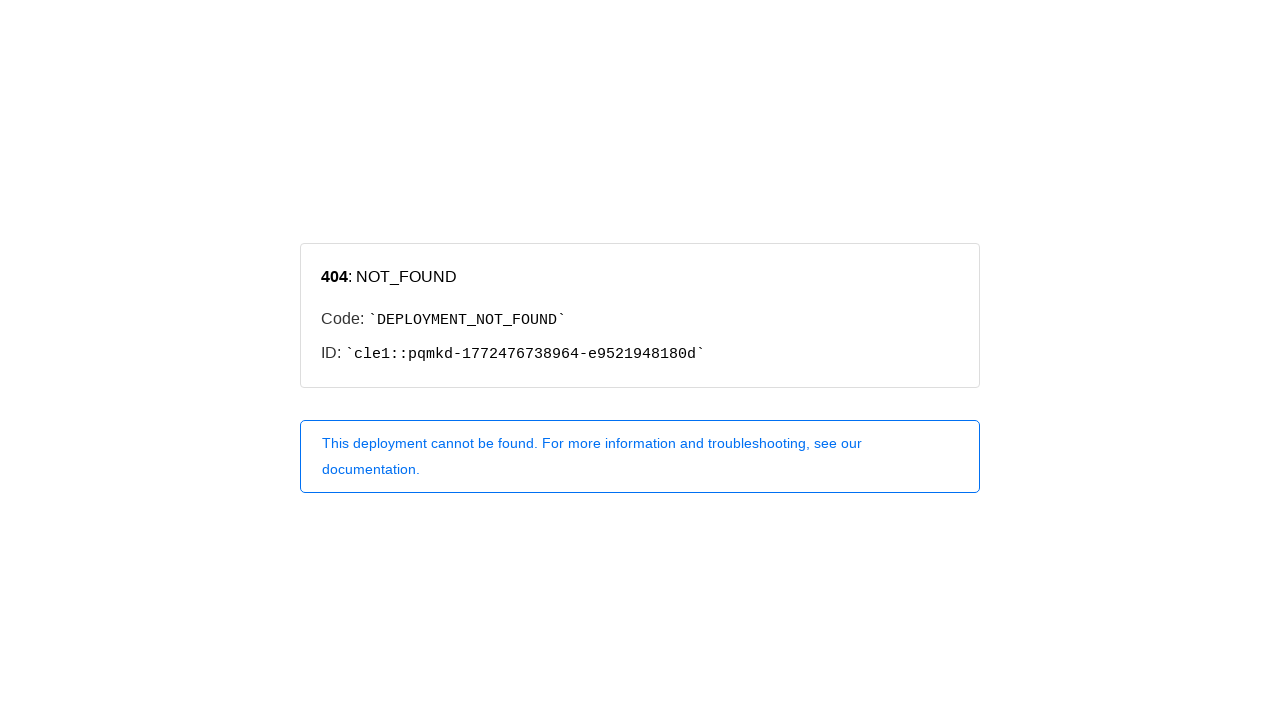

Navigated to admin page (/admin)
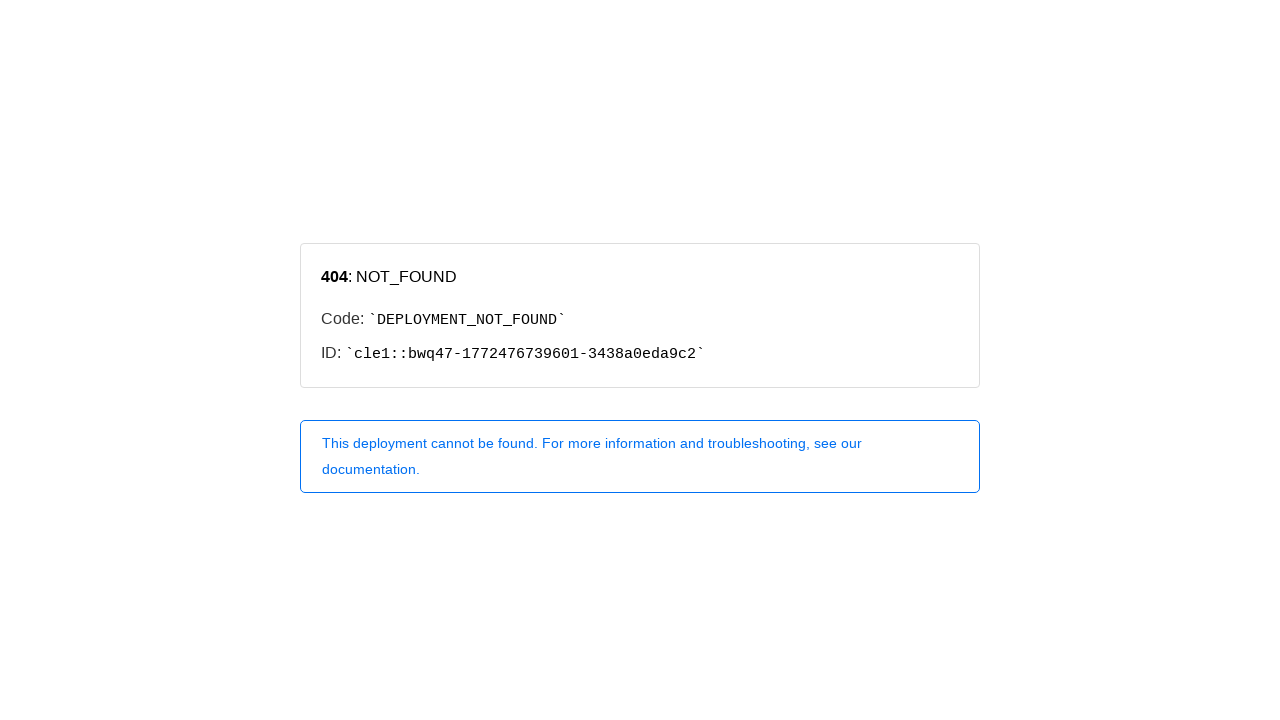

Admin page loaded with networkidle state
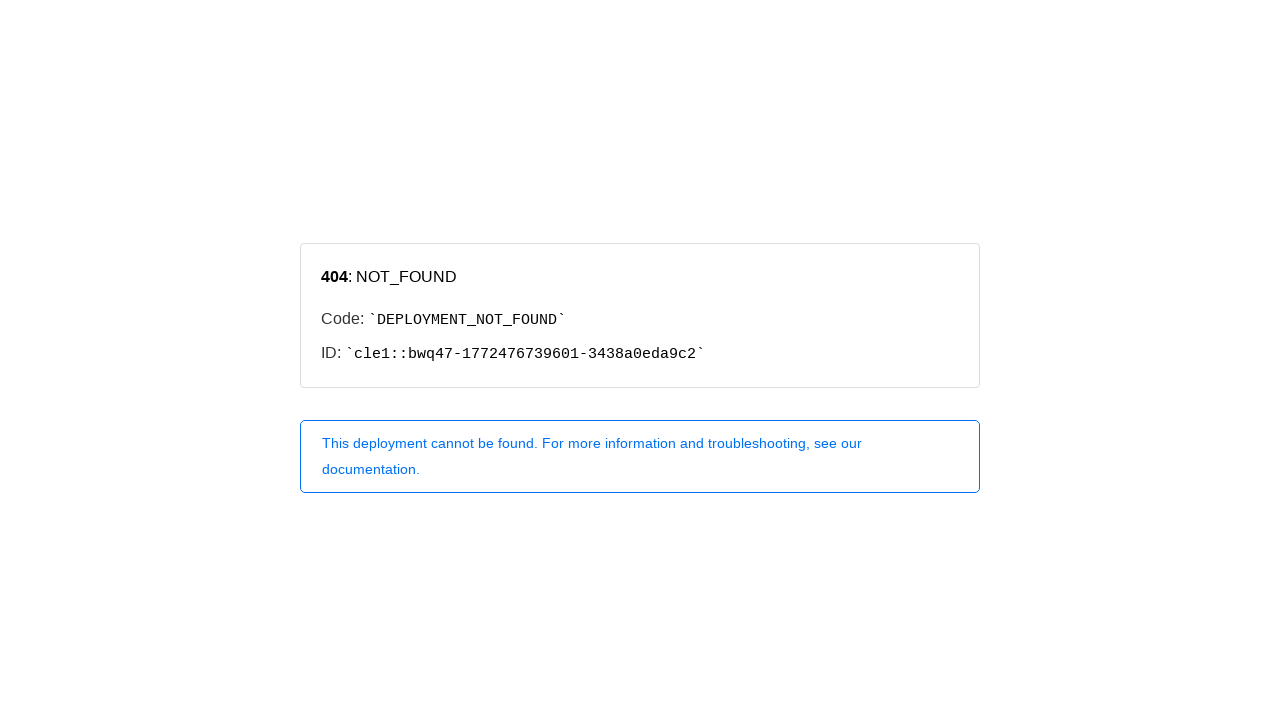

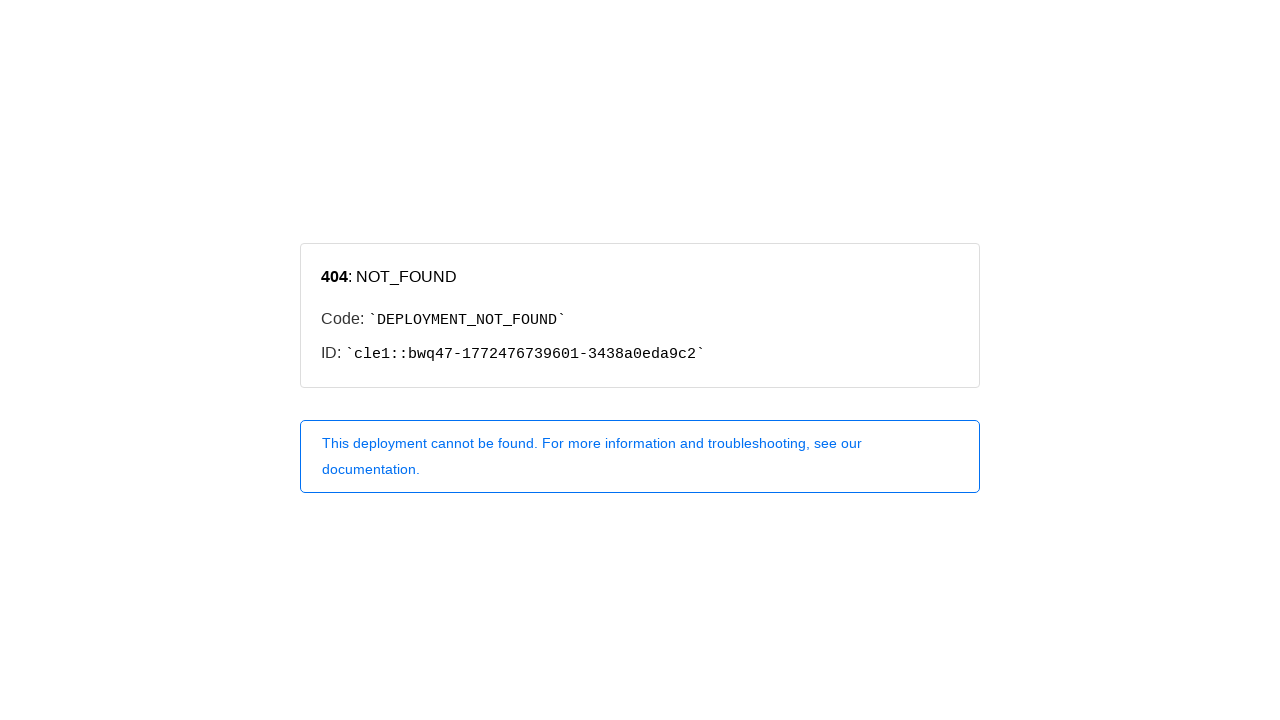